Tests form interaction by extracting a value from an element's attribute, calculating a result using a mathematical formula, selecting a radio button and checkbox, entering the calculated answer, and submitting the form.

Starting URL: http://suninjuly.github.io/get_attribute.html

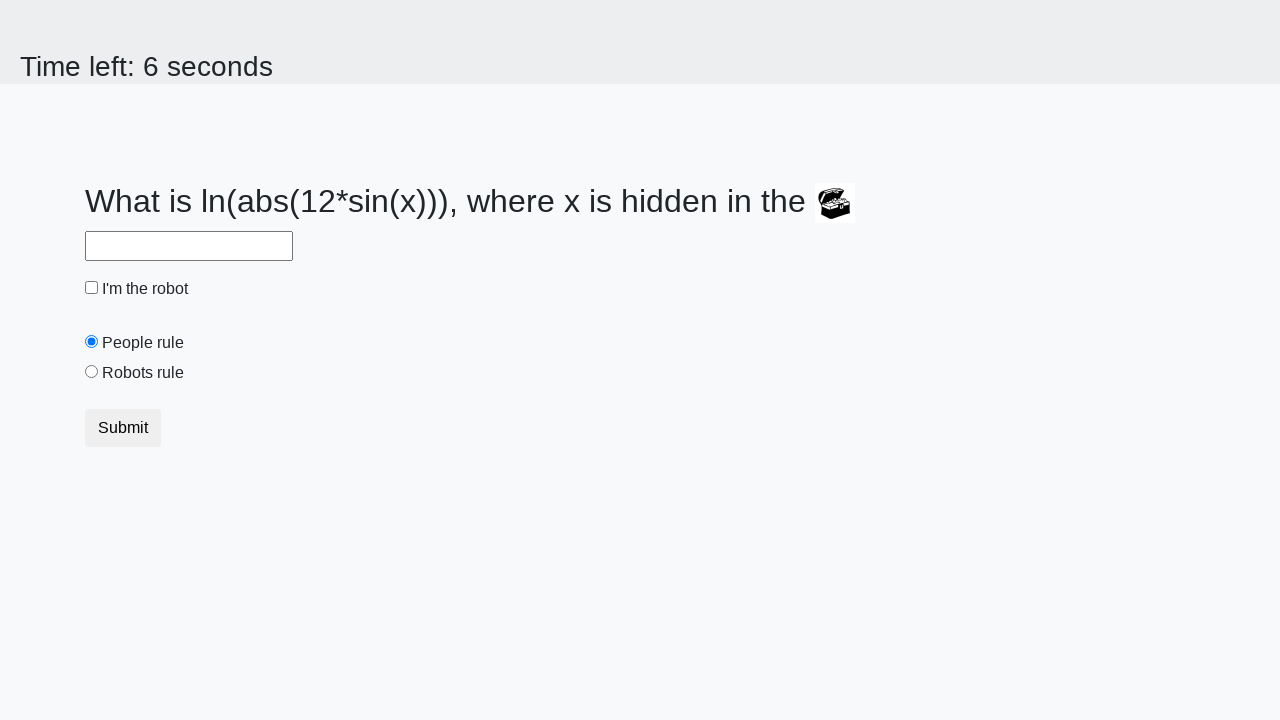

Located treasure element
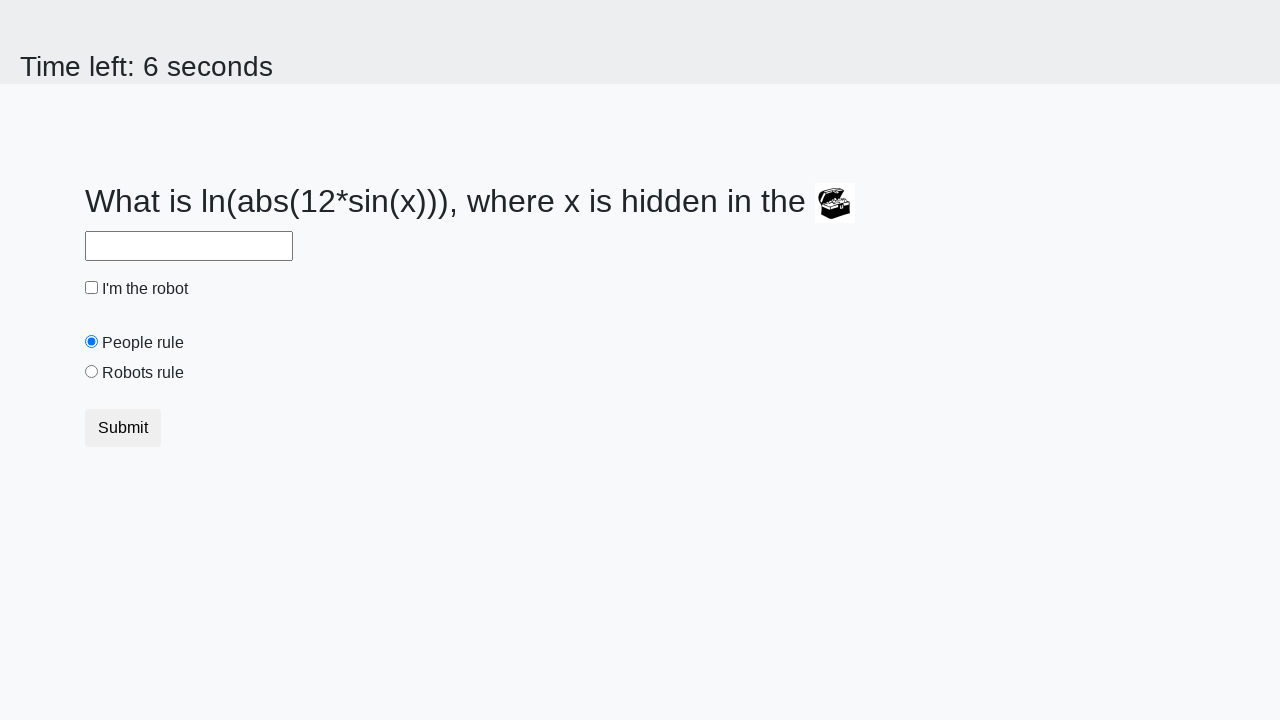

Extracted valuex attribute from treasure element
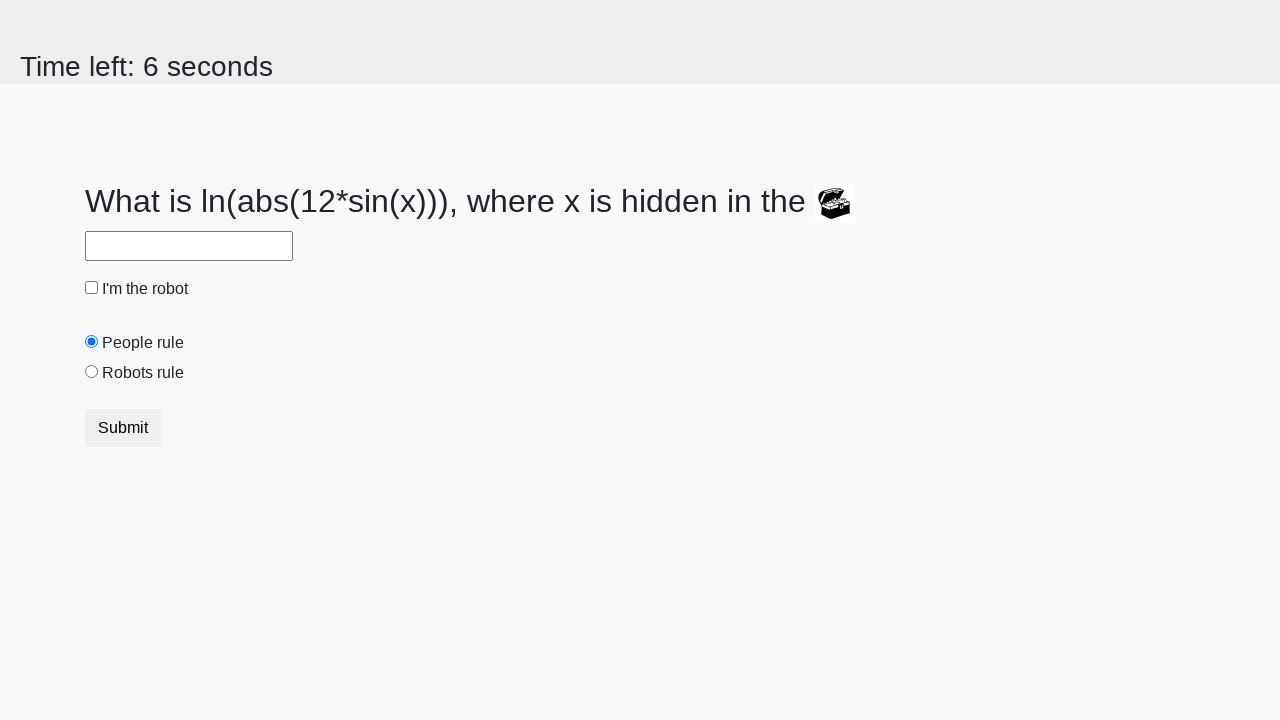

Calculated answer using formula log(abs(12*sin(x))): 2.4766515232412916
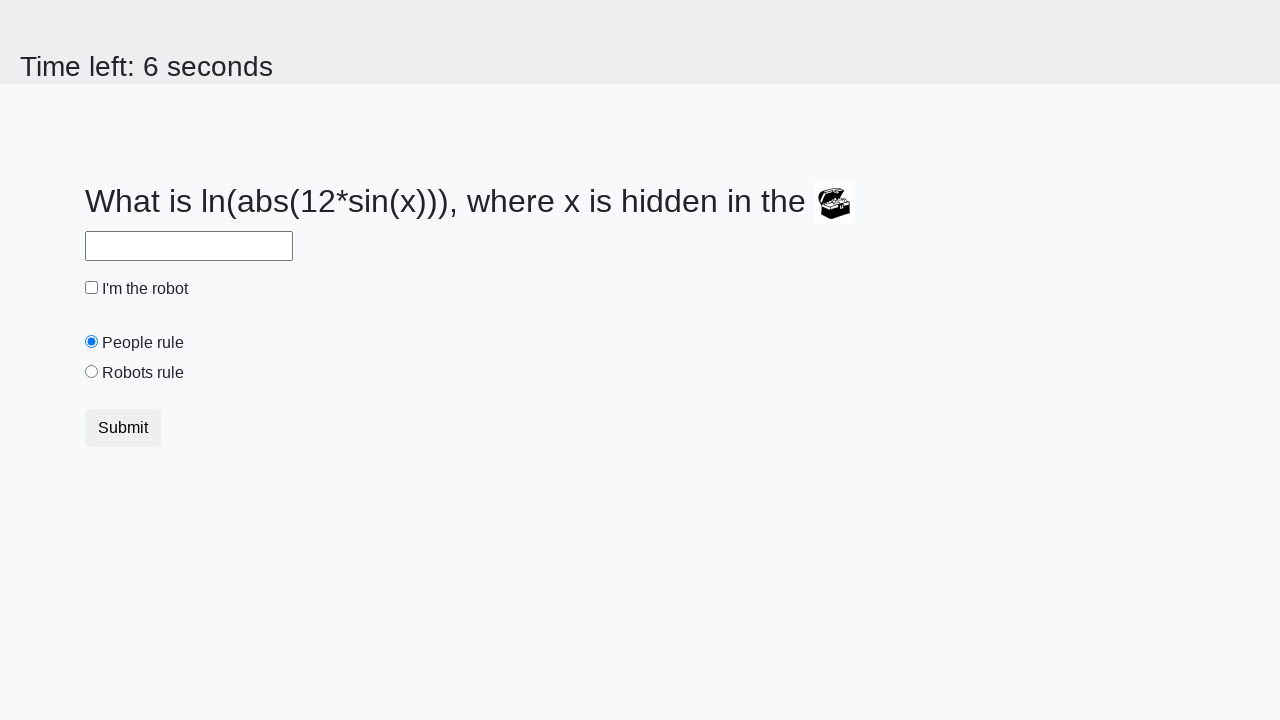

Clicked the 'robots' radio button at (92, 372) on [value='robots']
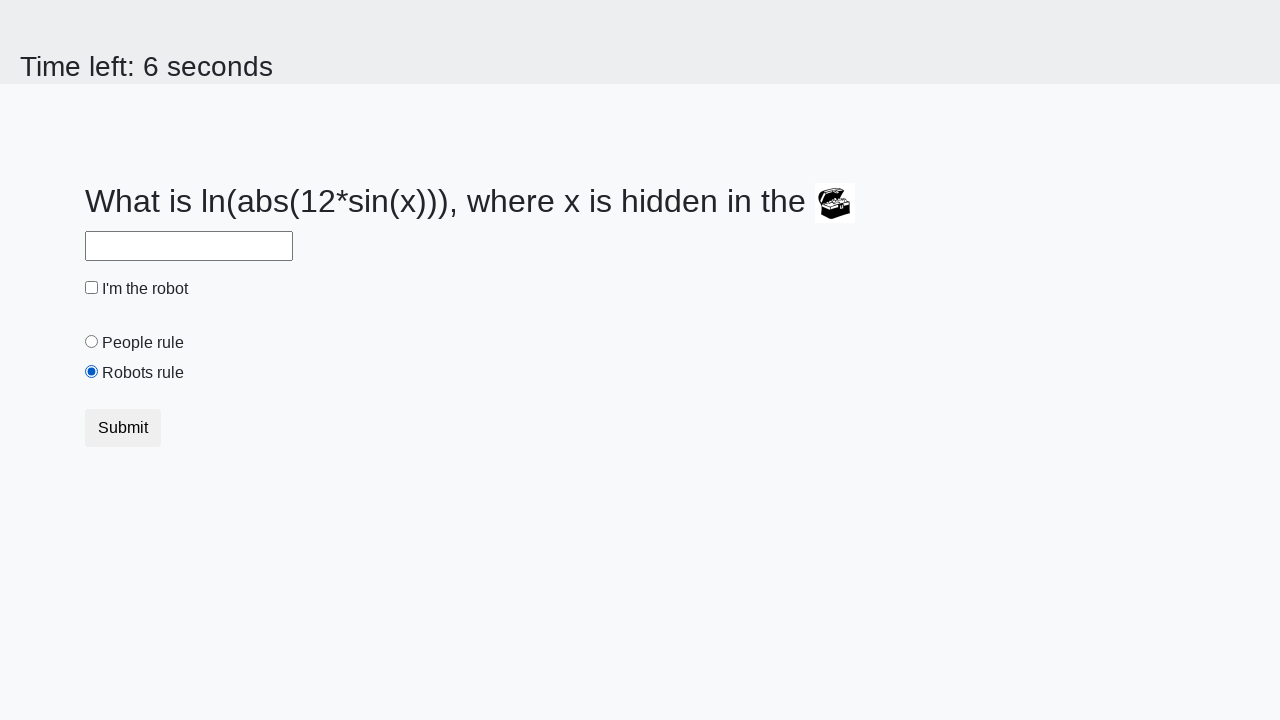

Clicked the robot checkbox at (92, 288) on #robotCheckbox
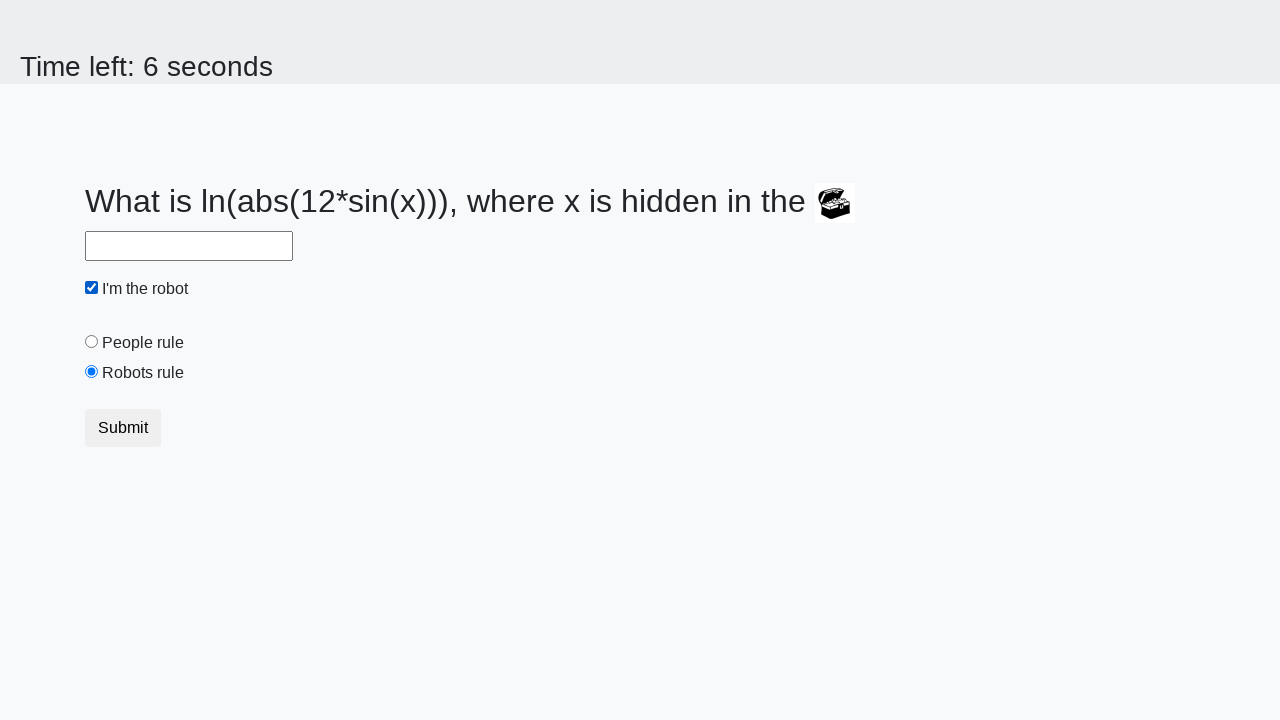

Entered calculated answer '2.4766515232412916' in answer field on #answer
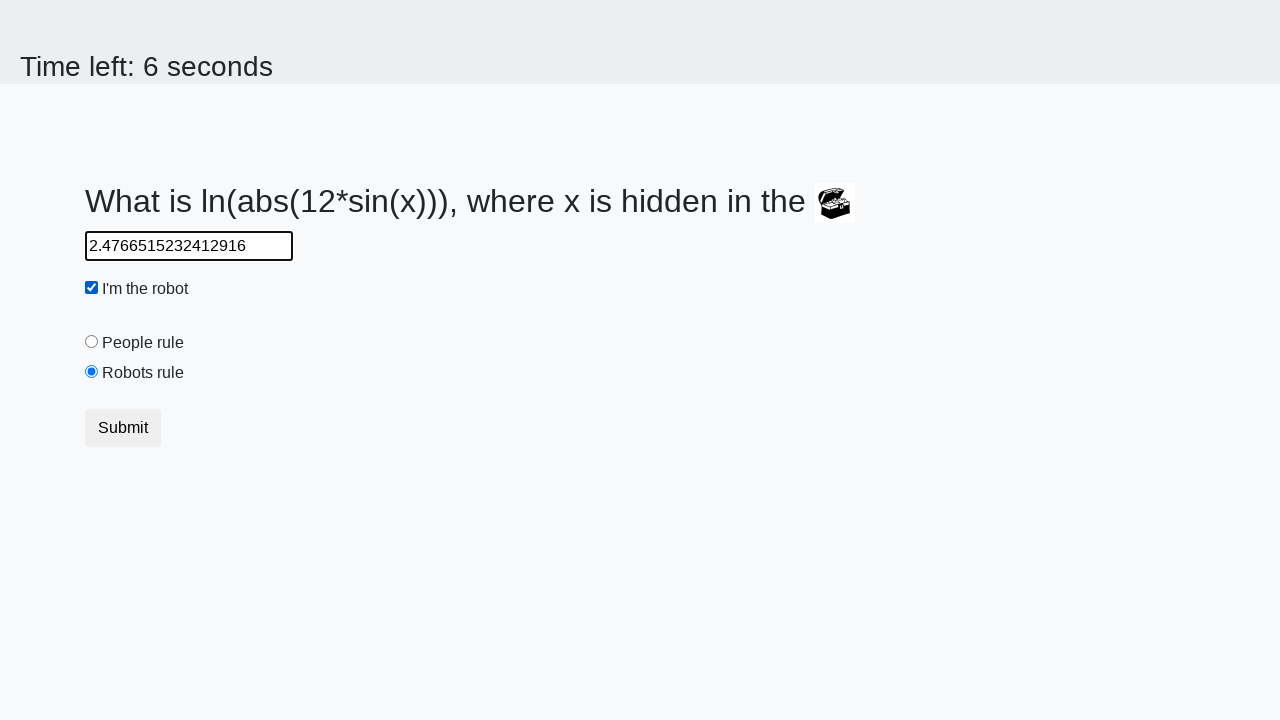

Clicked submit button to submit the form at (123, 428) on [type=submit]
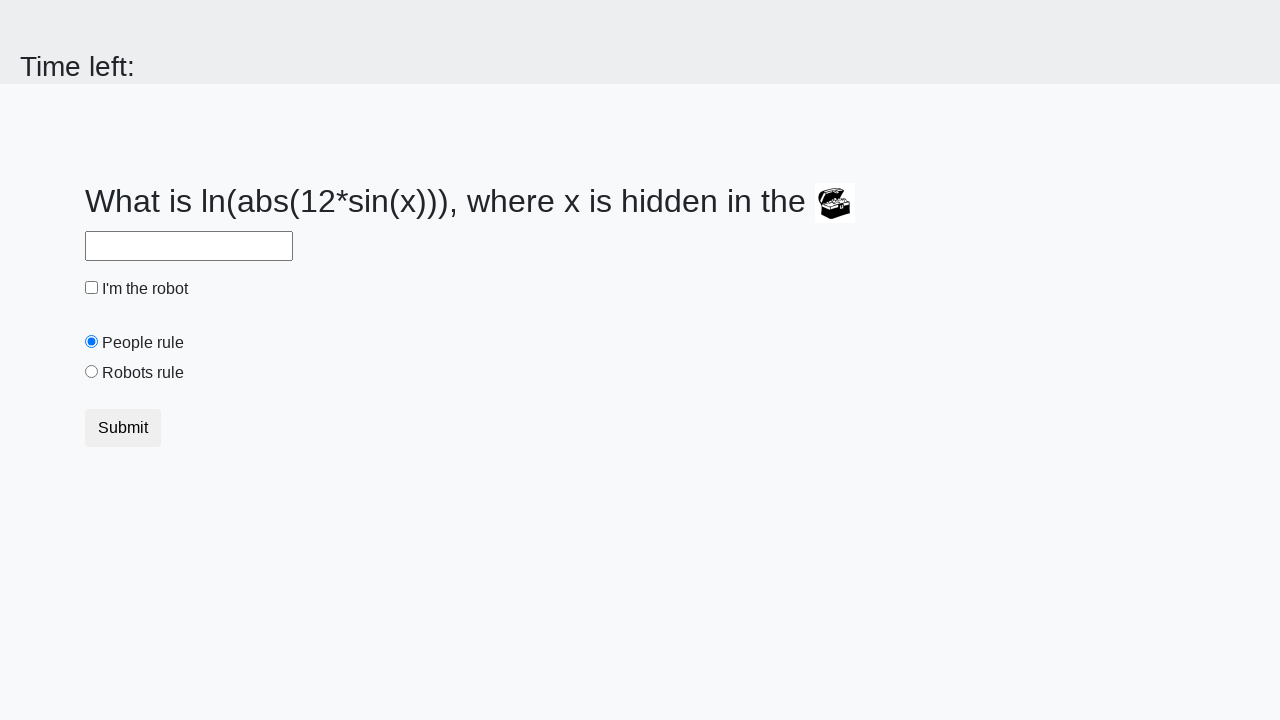

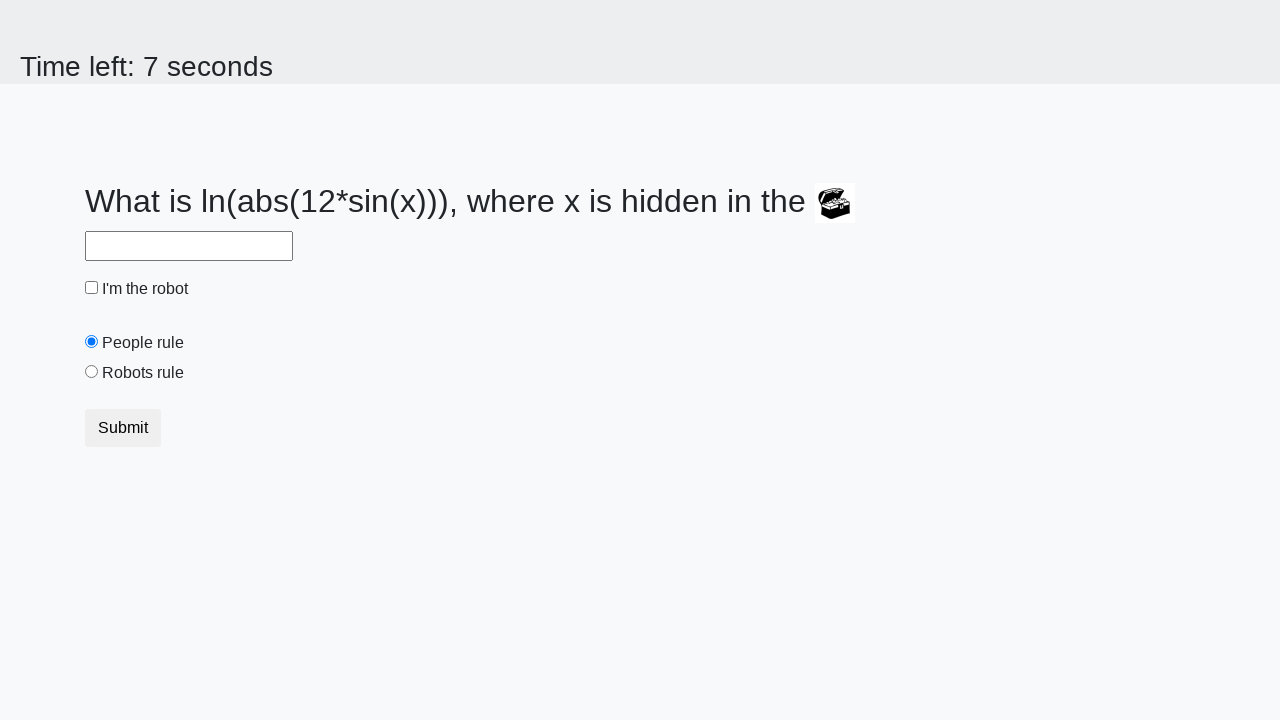